Navigates to Dynamic Content page, verifies 3 profile icons appear, and checks if a specific avatar image is present on the page.

Starting URL: http://the-internet.herokuapp.com/dynamic_content

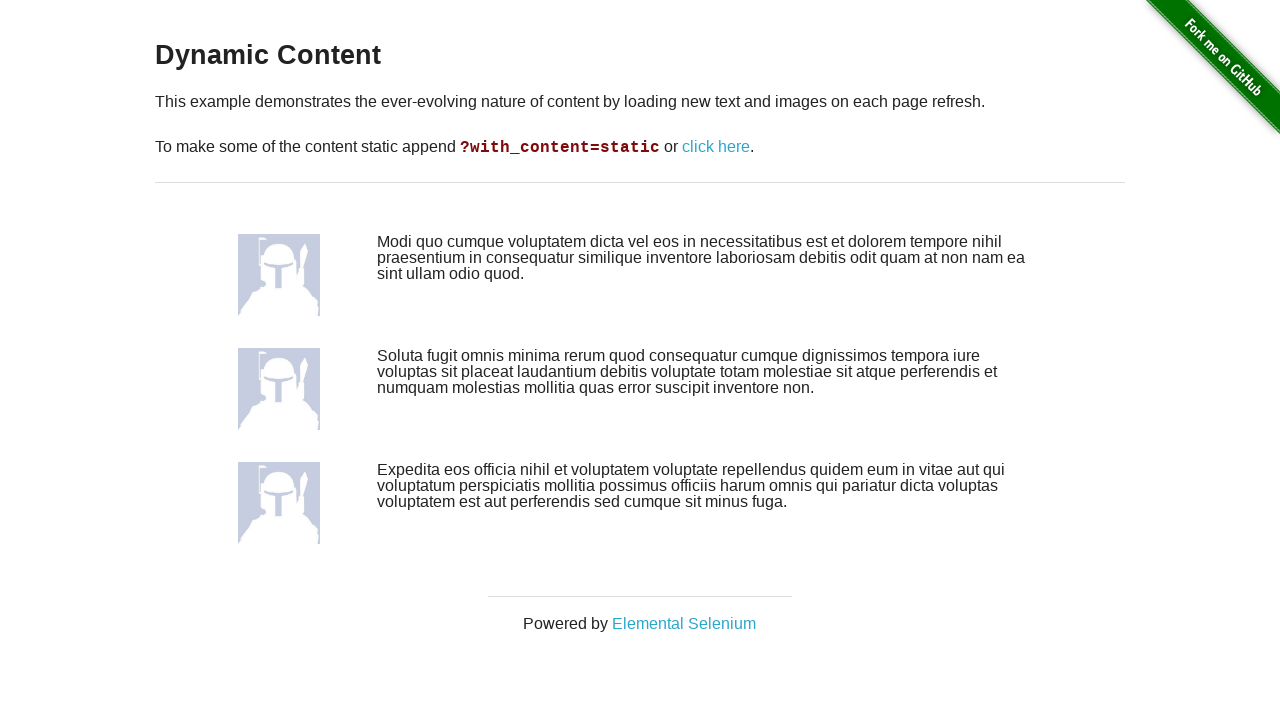

Navigated to Dynamic Content page
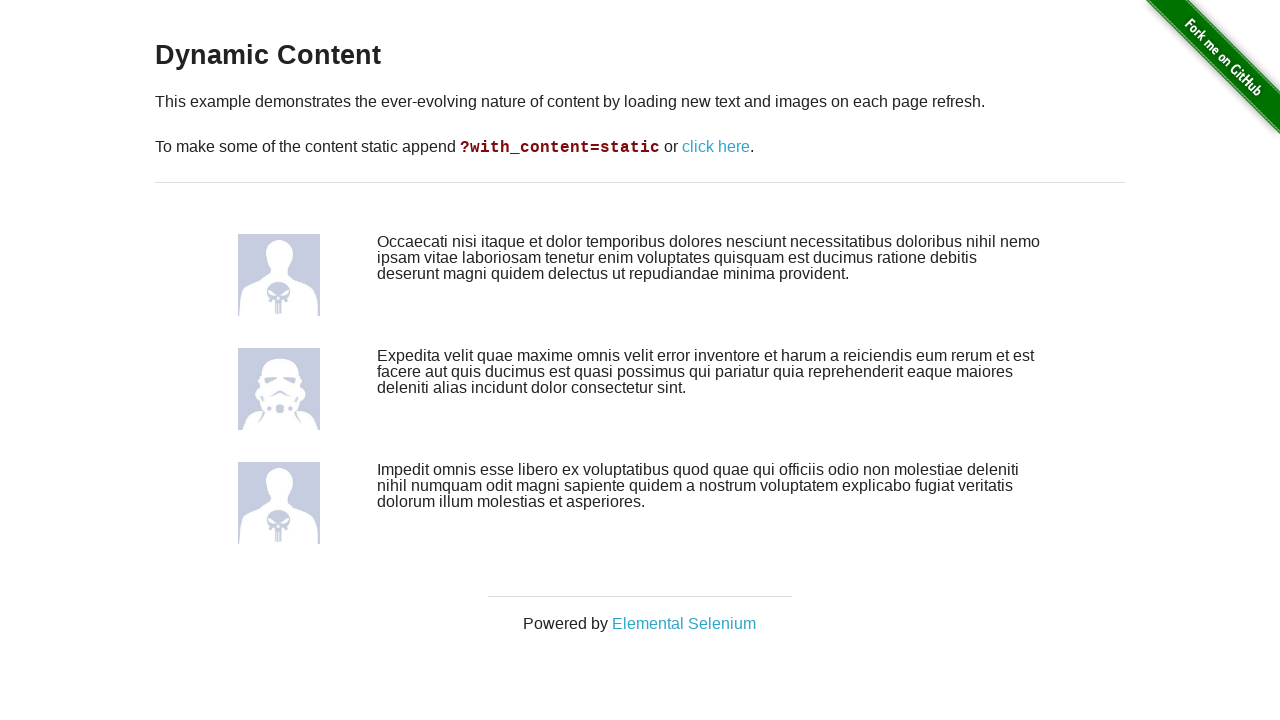

Profile icons loaded on the page
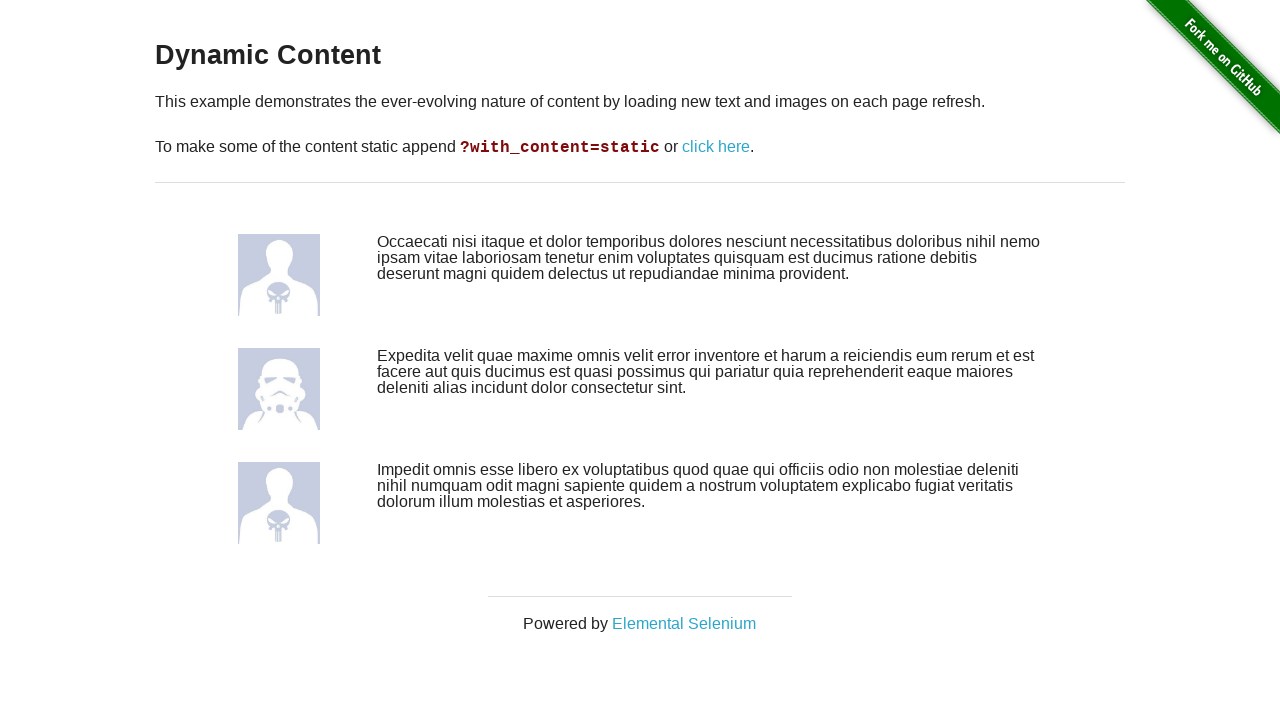

Located all profile icon elements
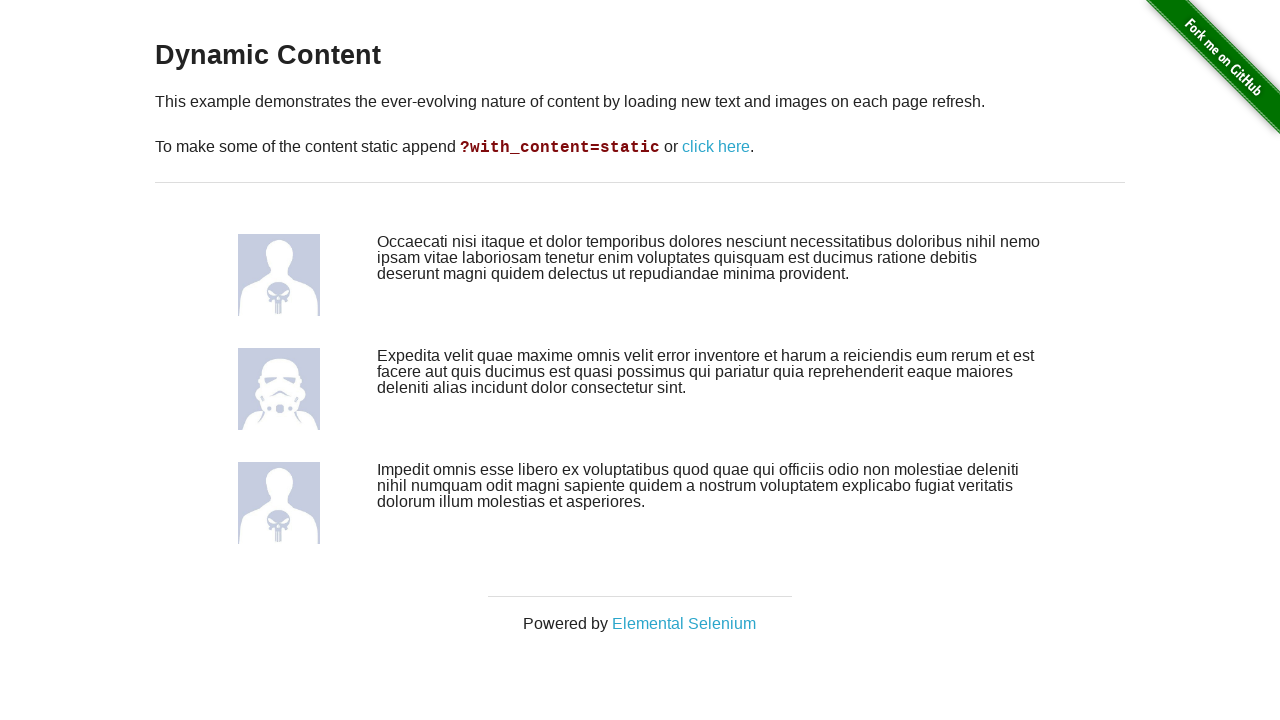

Verified that 3 profile icons are present on the page
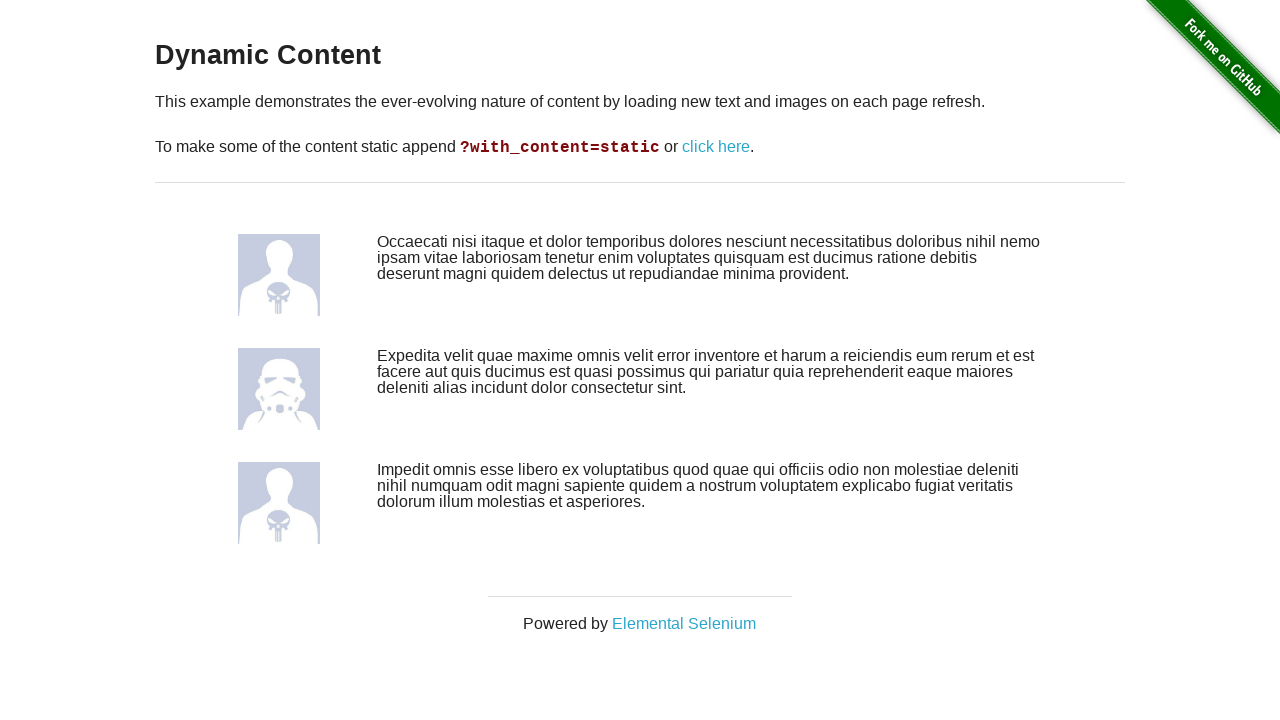

Located specific avatar image element
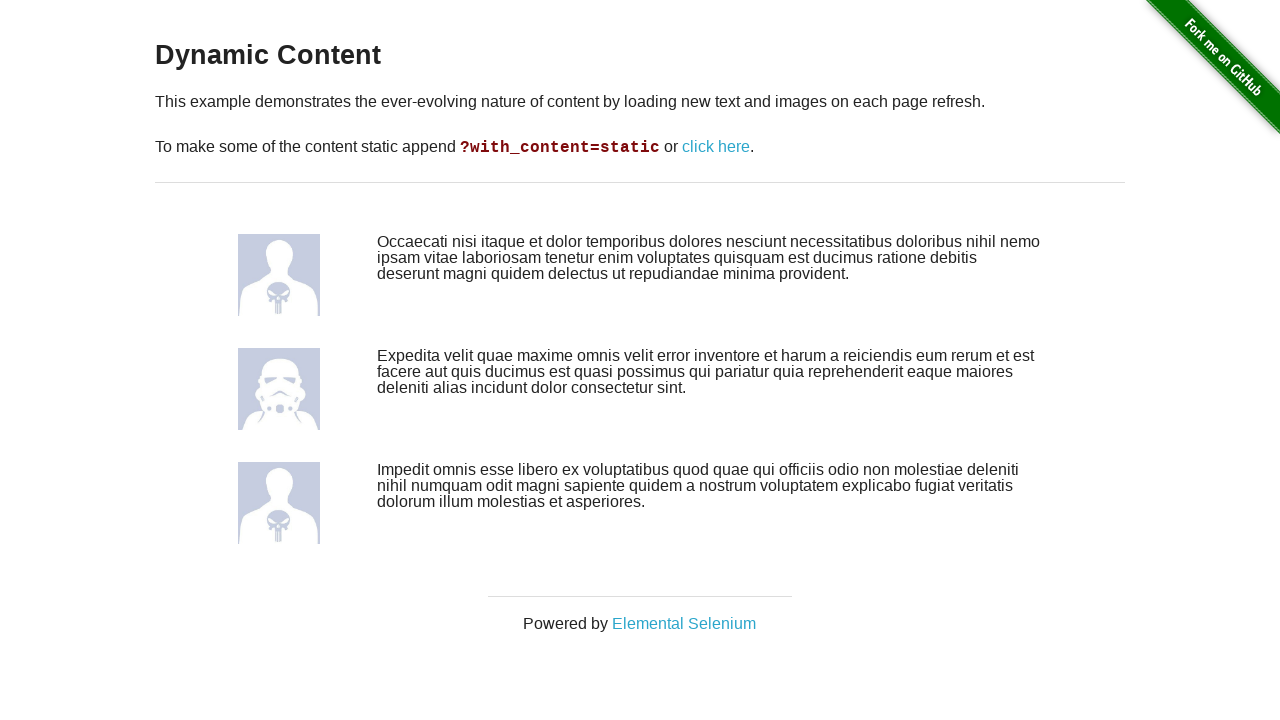

Verified that the specific avatar image is present on the page
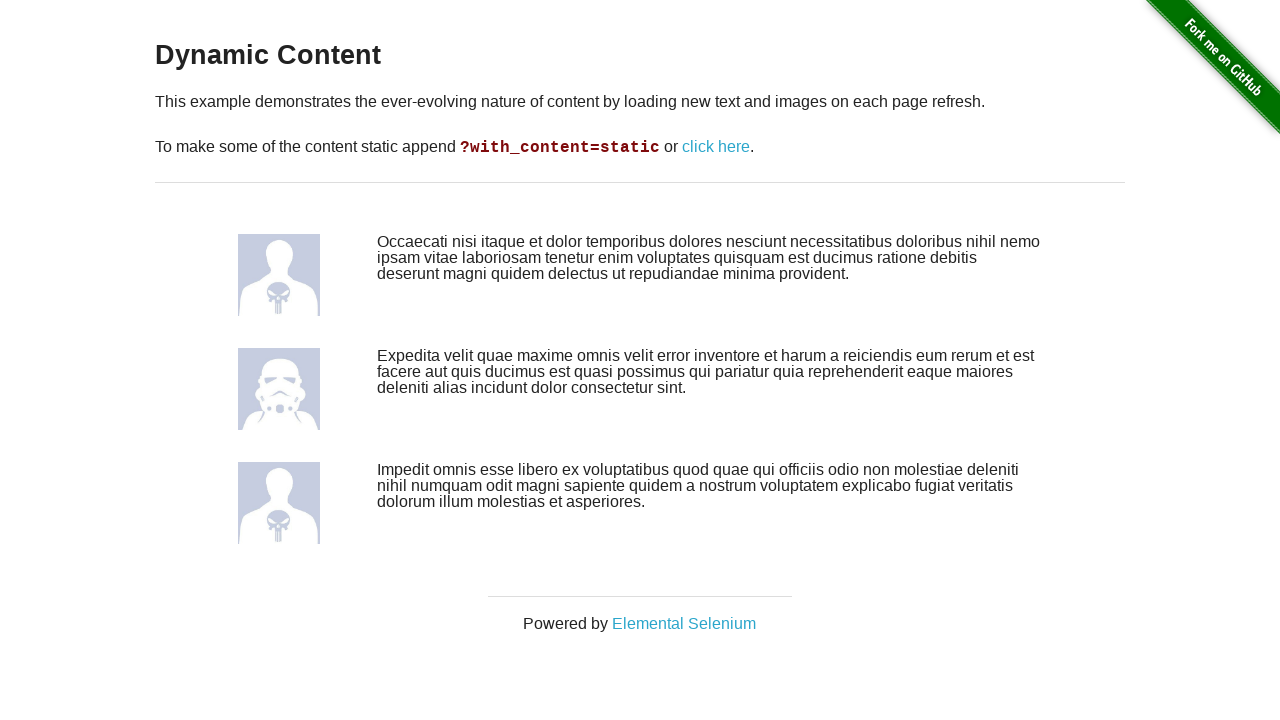

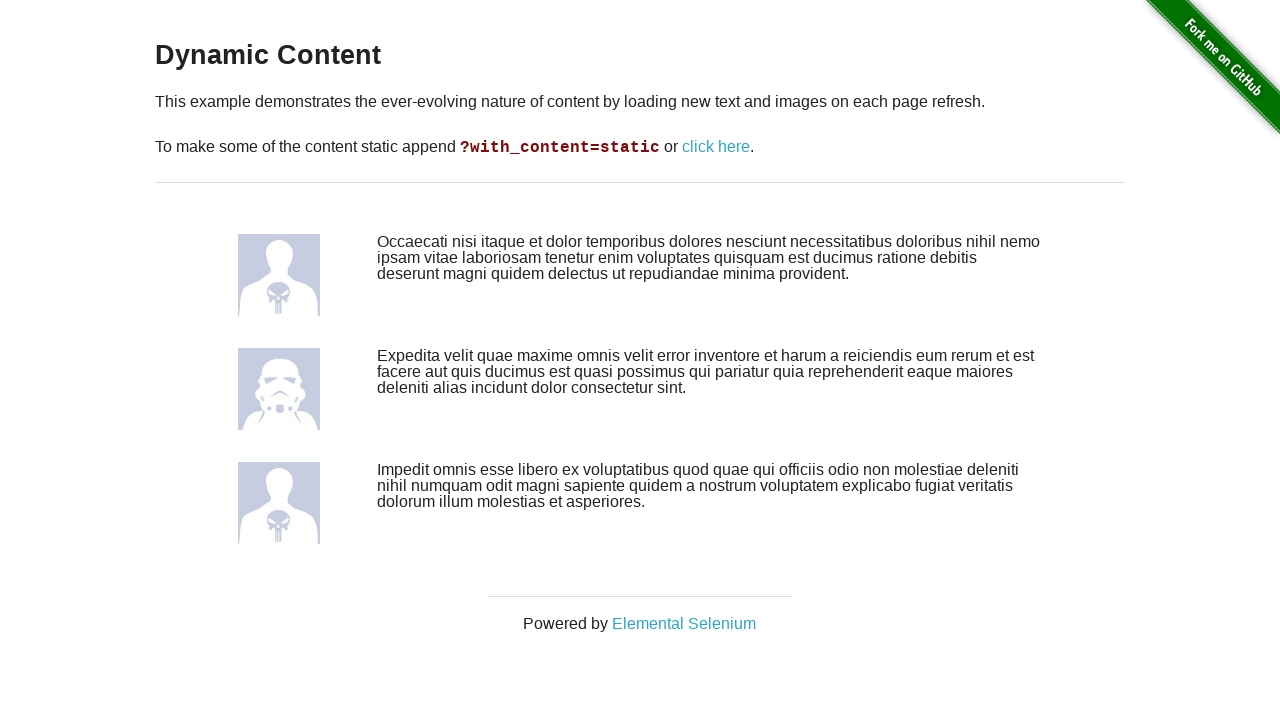